Clicks on the A/B Testing link and verifies the page heading contains "A/B Test"

Starting URL: https://the-internet.herokuapp.com/

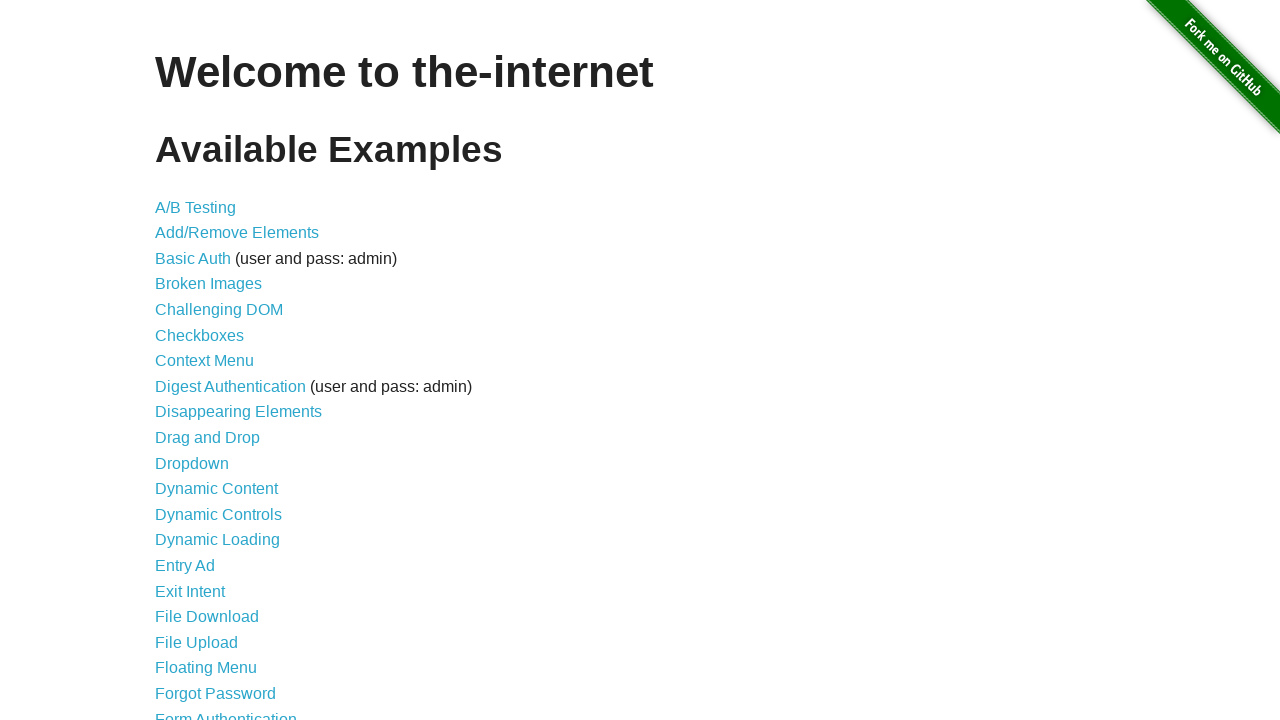

Clicked on A/B Testing link at (196, 207) on text=A/B Testing
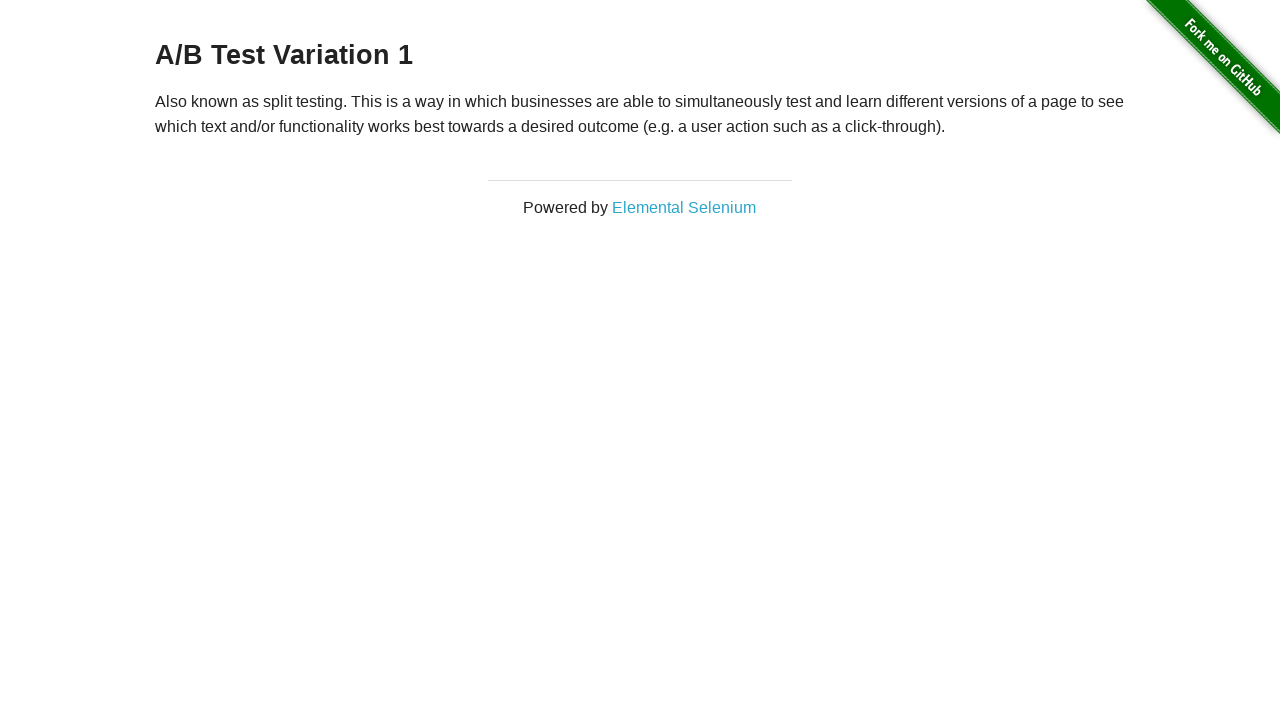

Page heading loaded
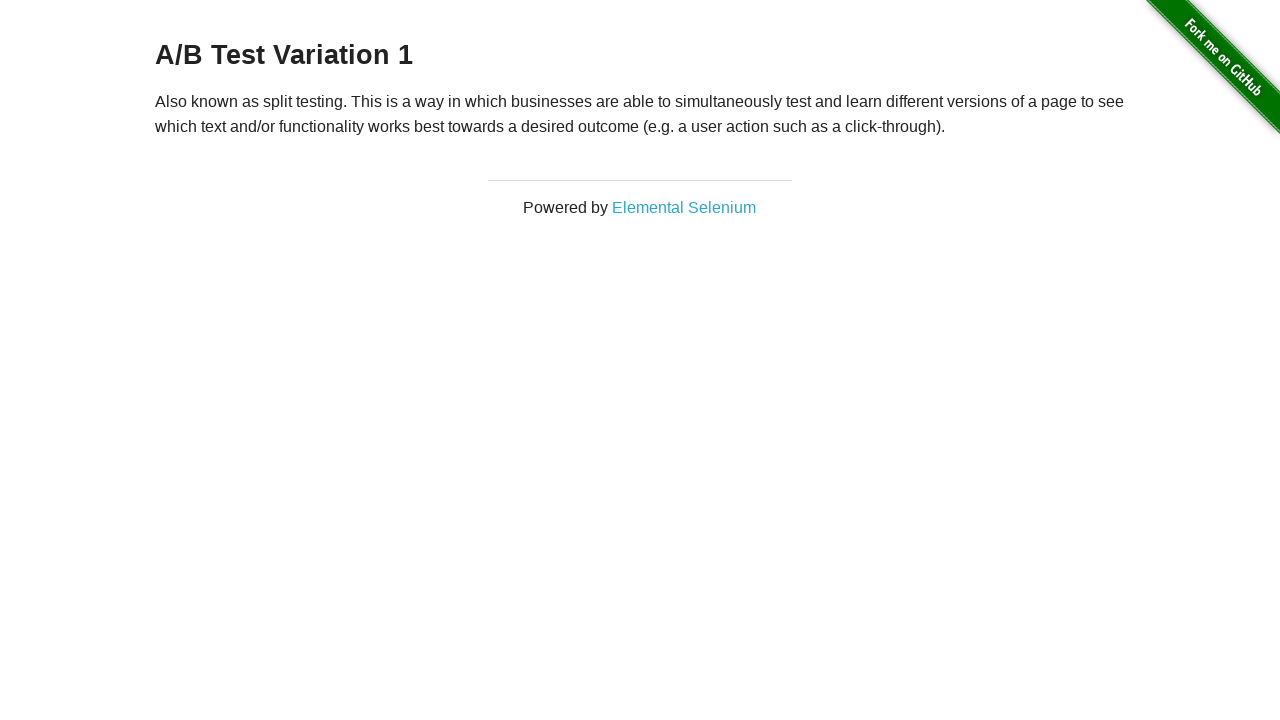

Retrieved heading text content
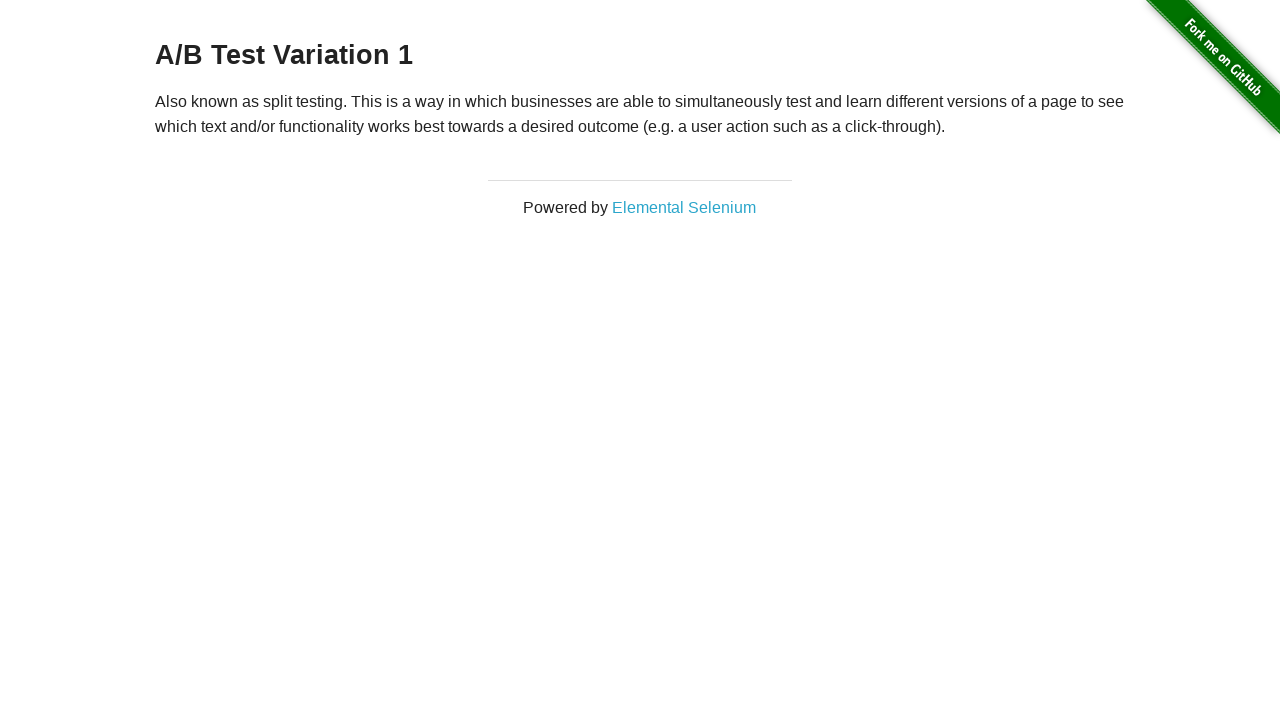

Verified page heading contains 'A/B Test'
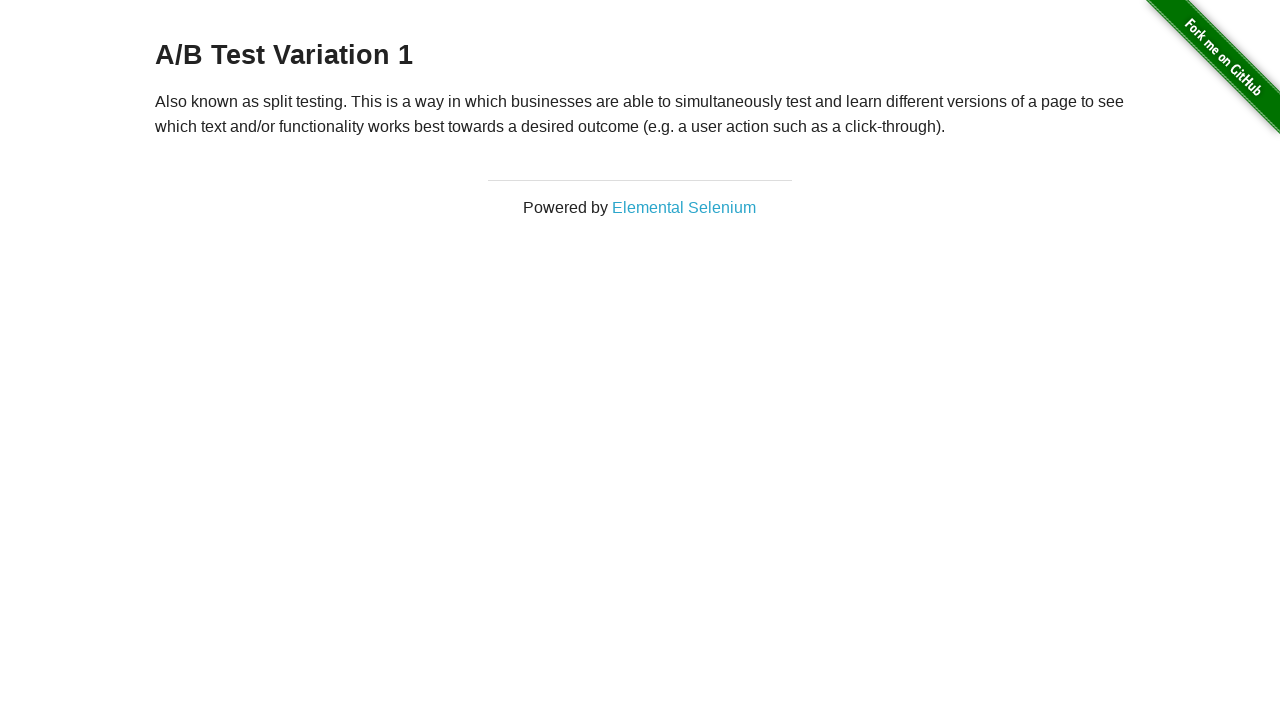

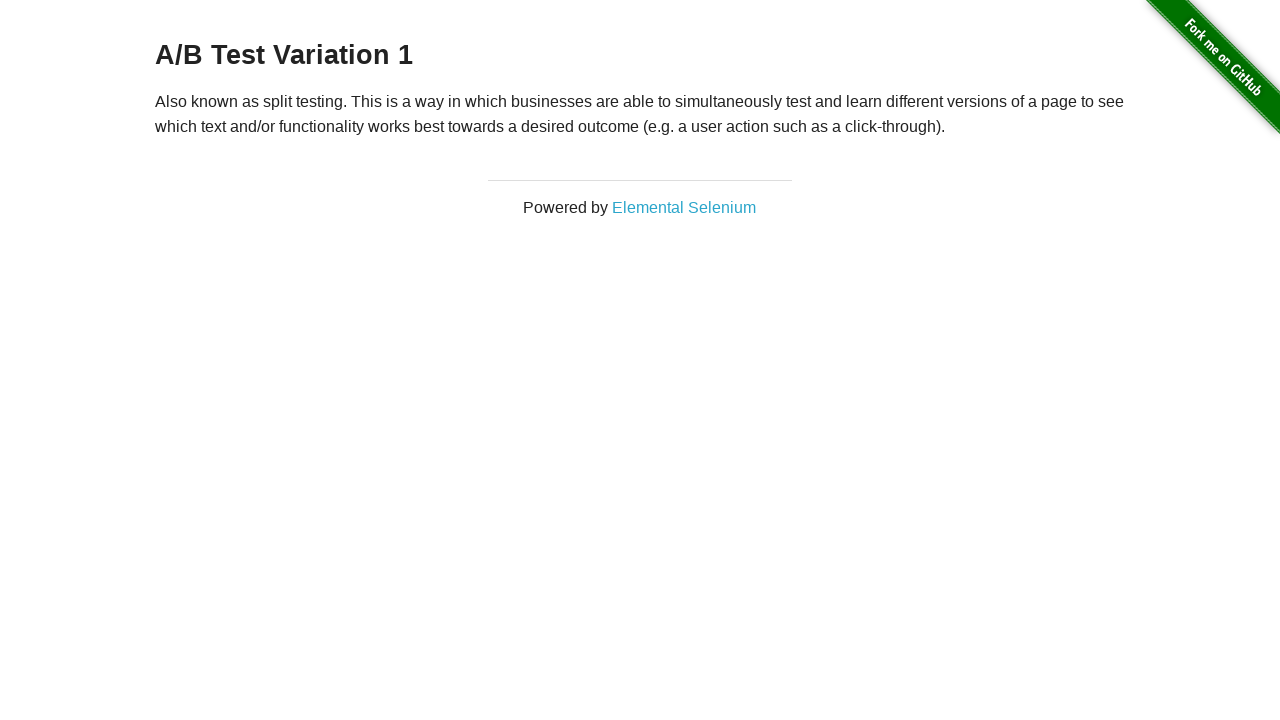